Tests checkbox functionality by clicking on checkbox 1 if not selected, clicking on checkbox 2 if not selected, and verifying that checkbox 1 is checked.

Starting URL: https://the-internet.herokuapp.com/checkboxes

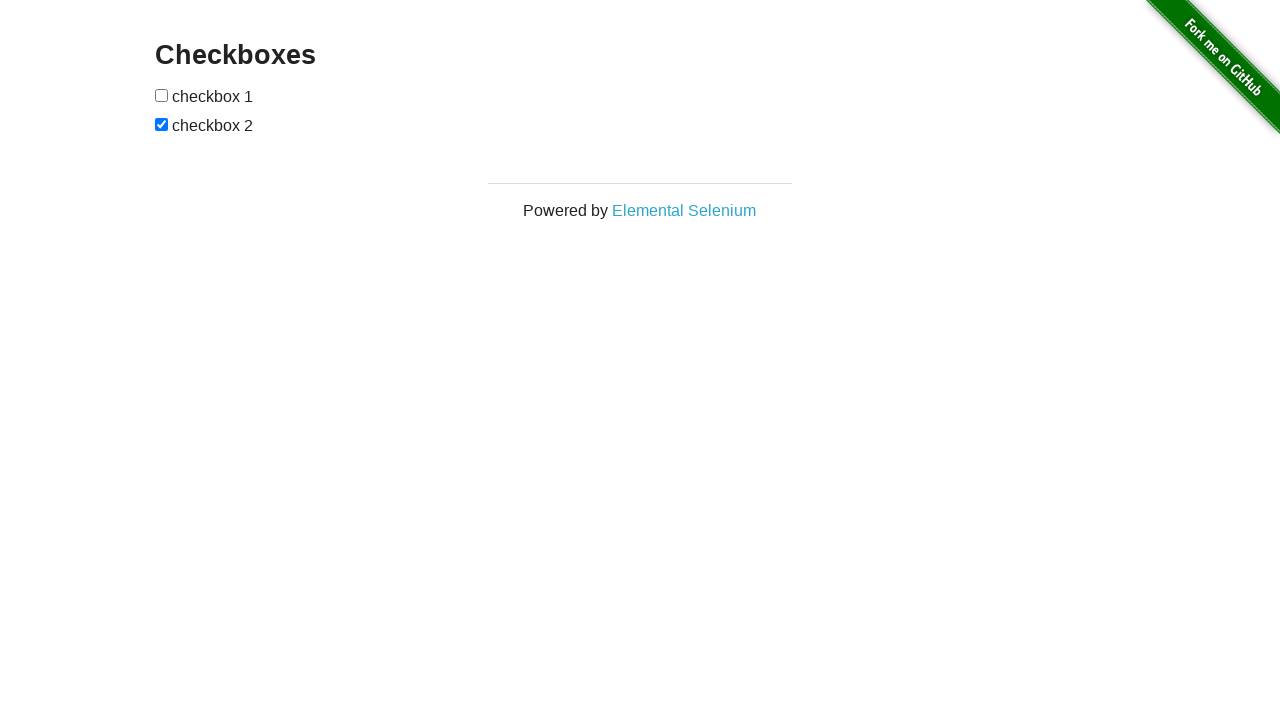

Navigated to checkbox test page
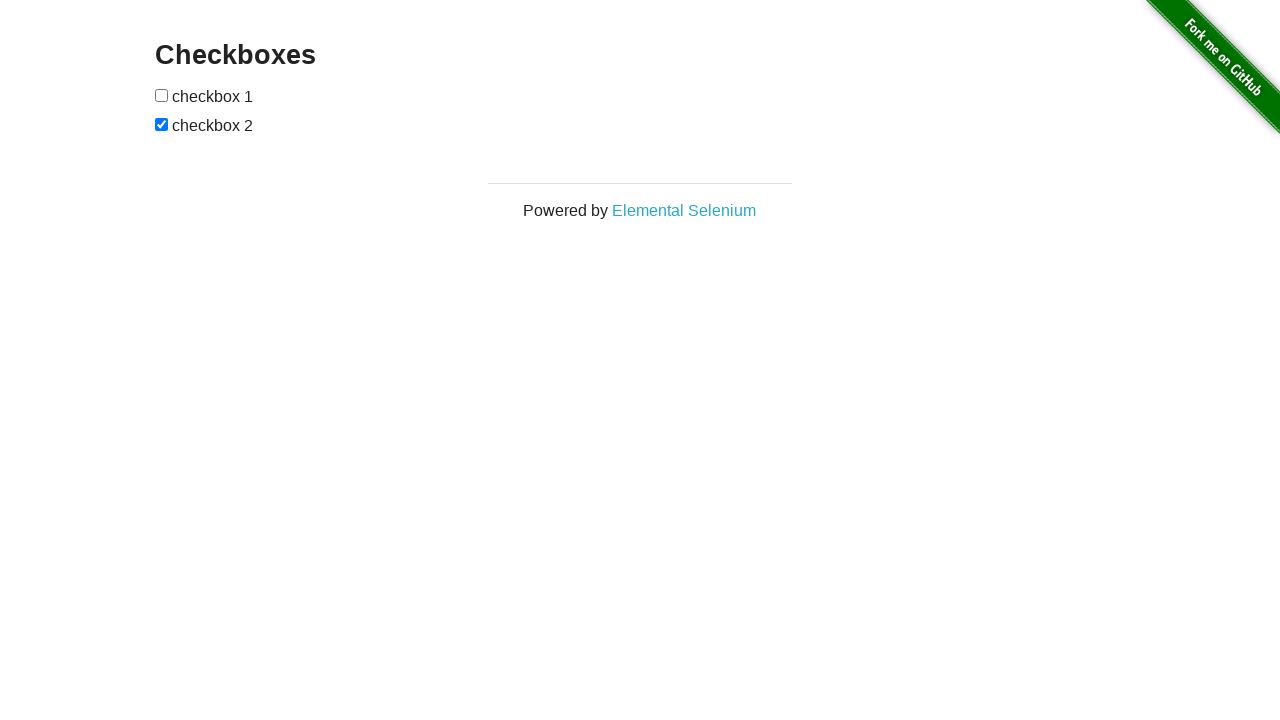

Located checkbox 1
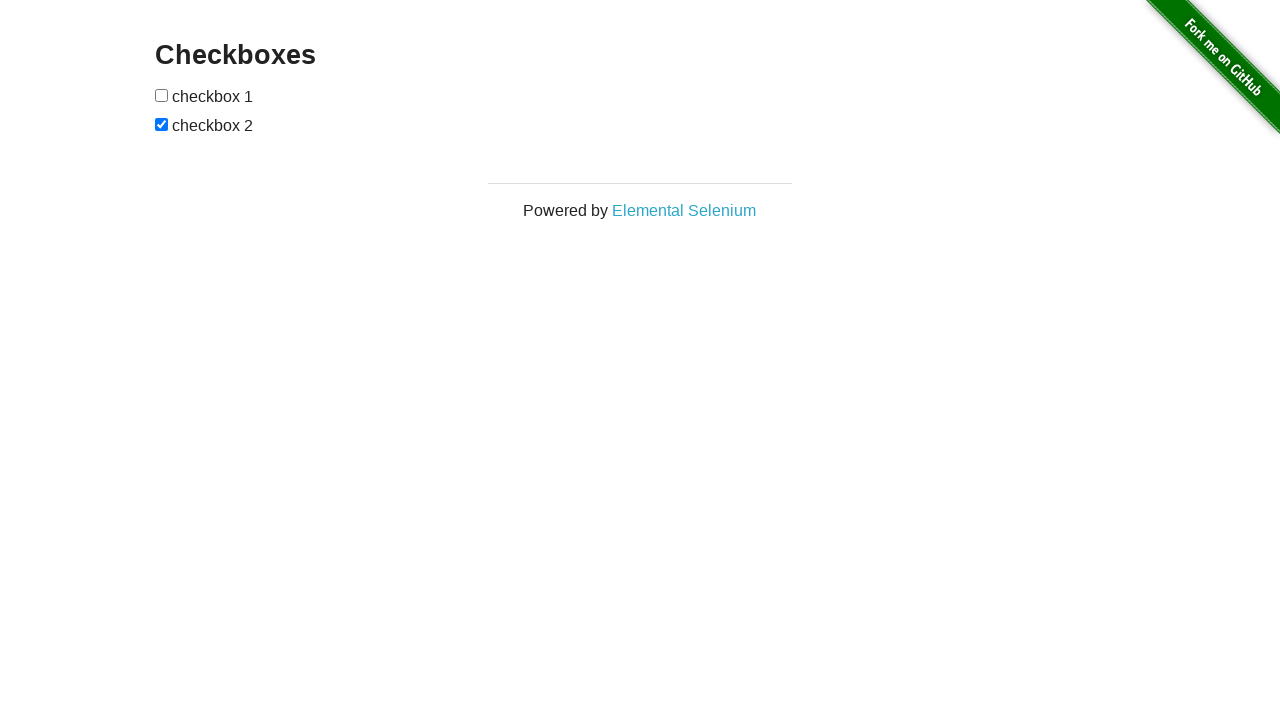

Checkbox 1 is not checked, checking state
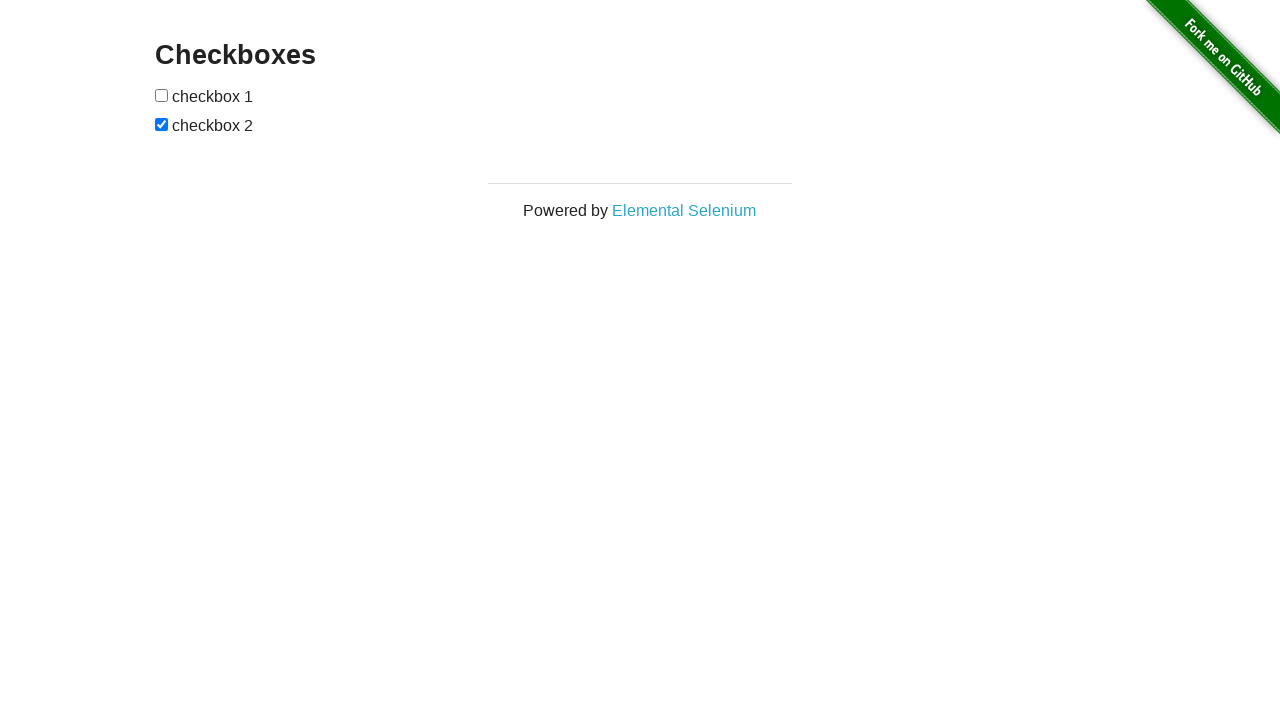

Clicked checkbox 1 to select it at (162, 95) on (//input[@type='checkbox'])[1]
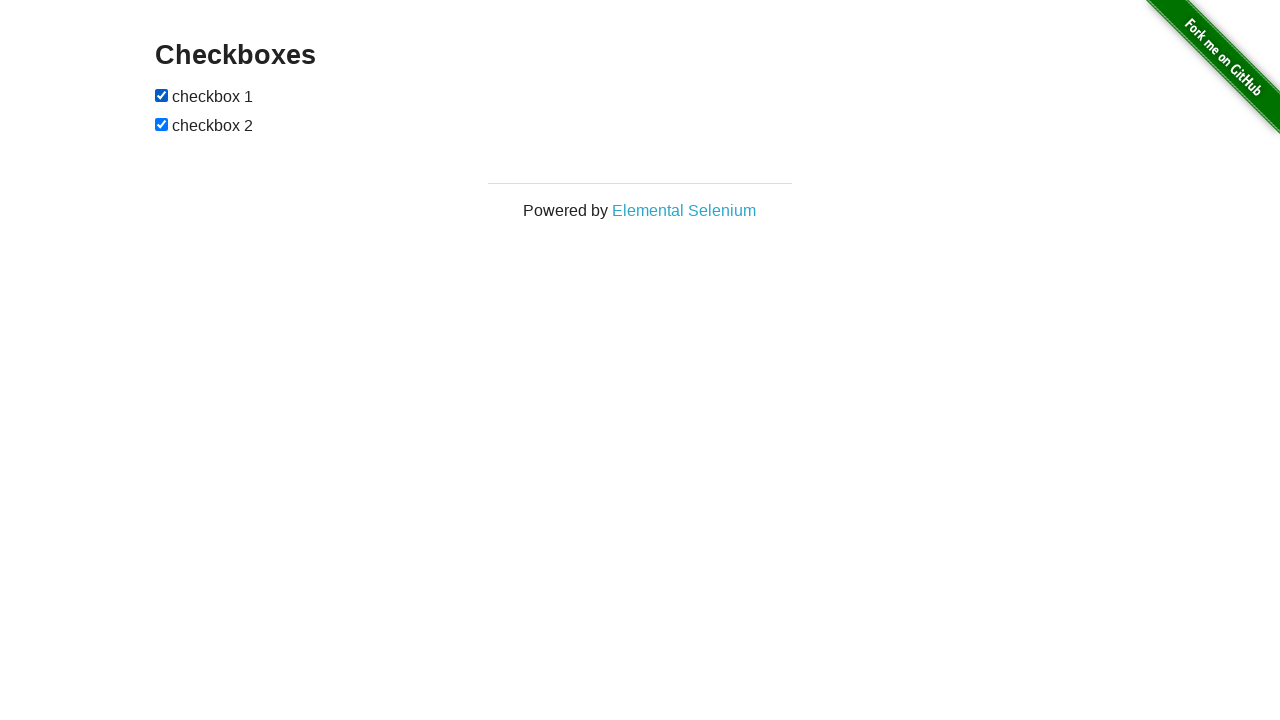

Located checkbox 2
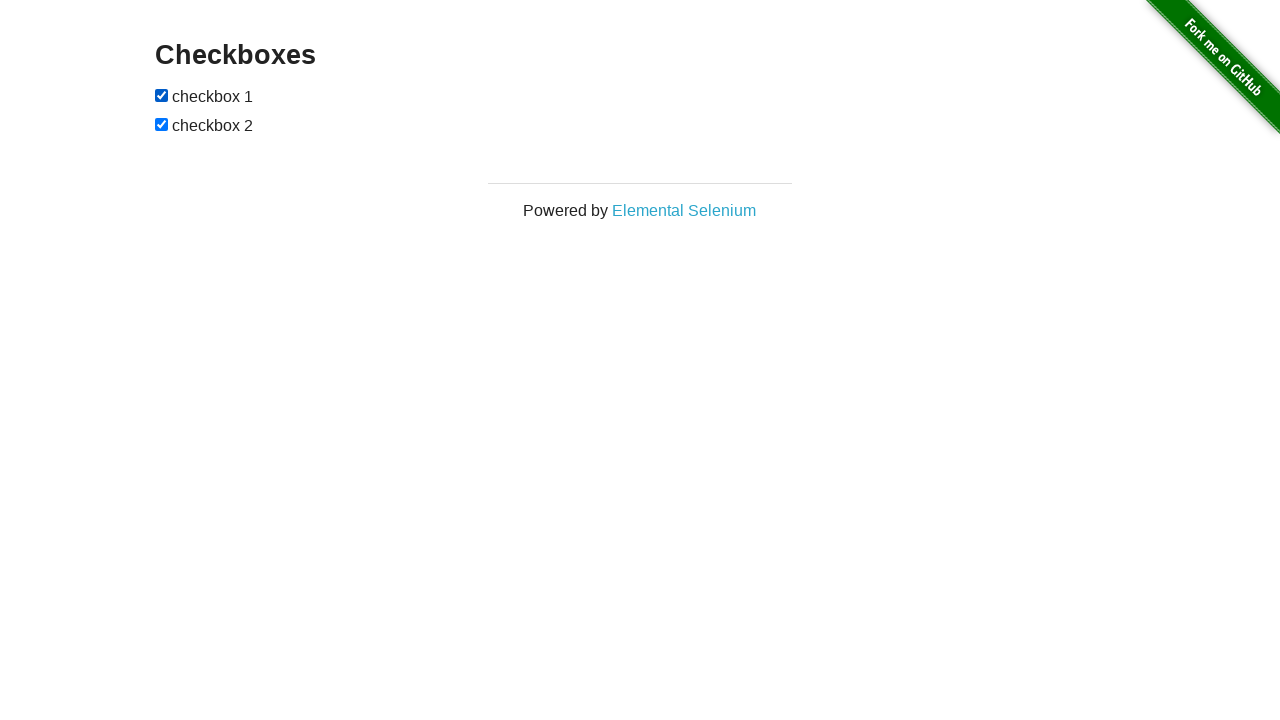

Checkbox 2 is already checked
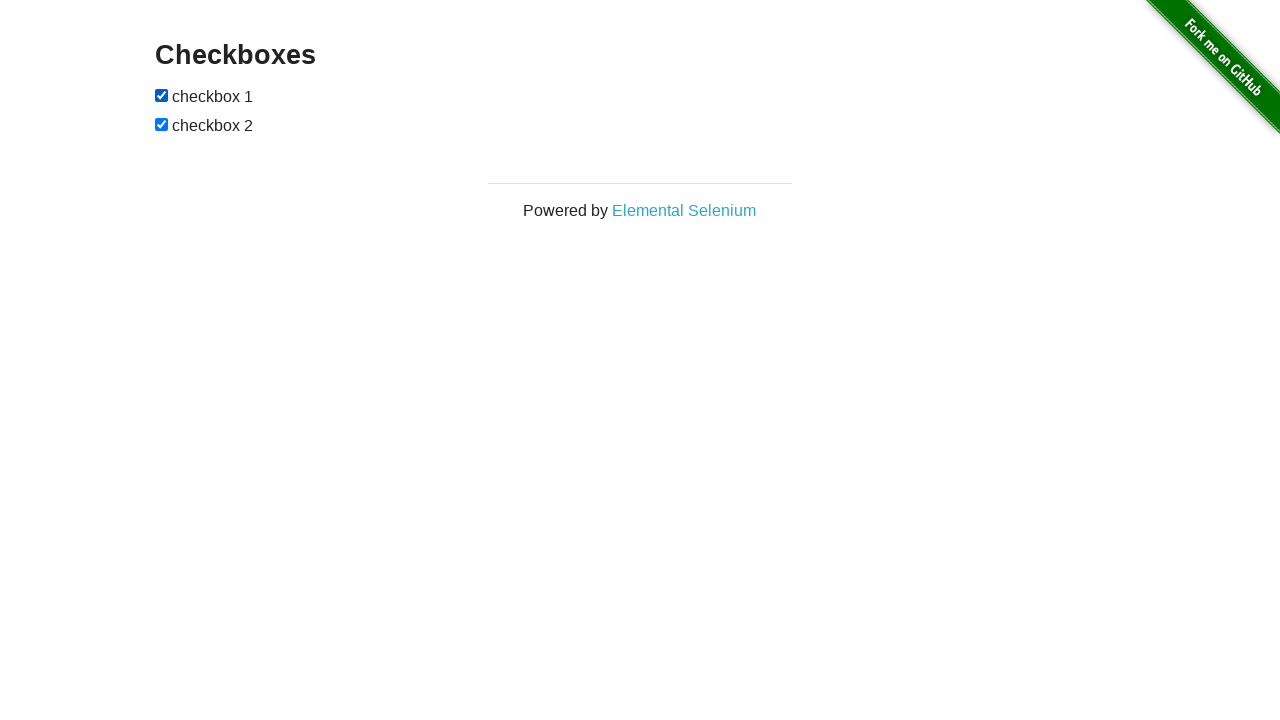

Verified that checkbox 1 is checked
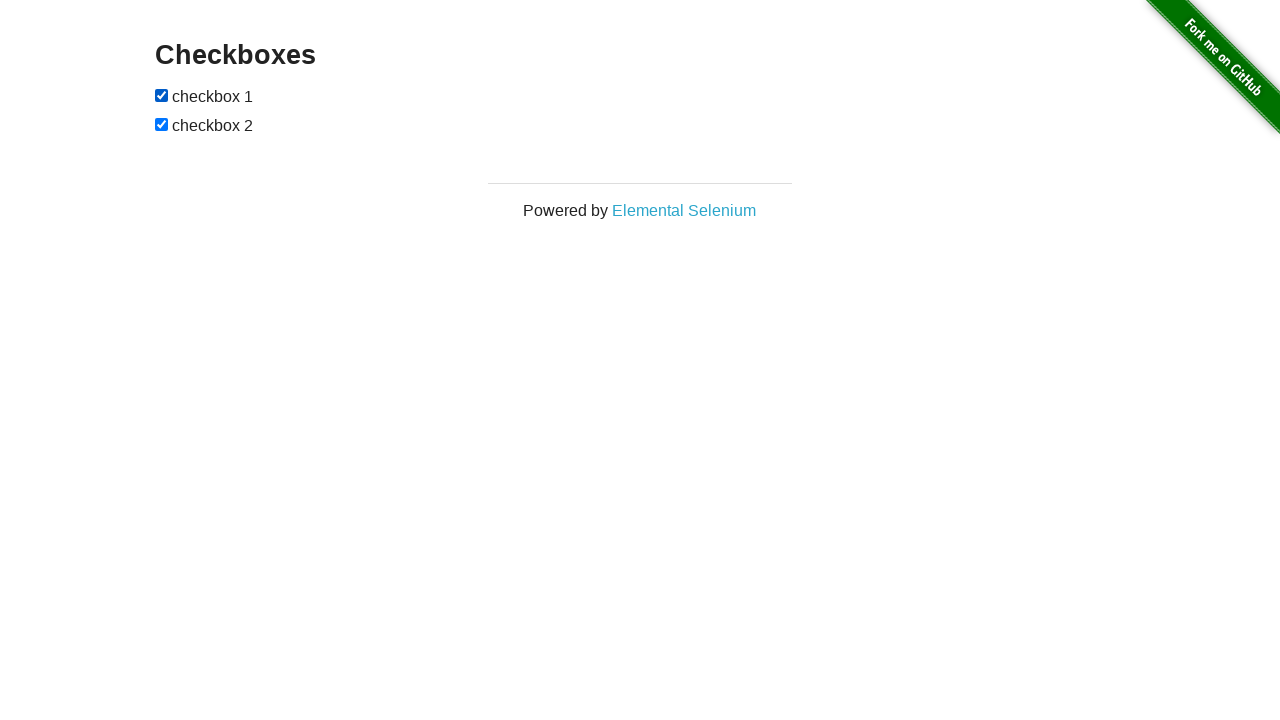

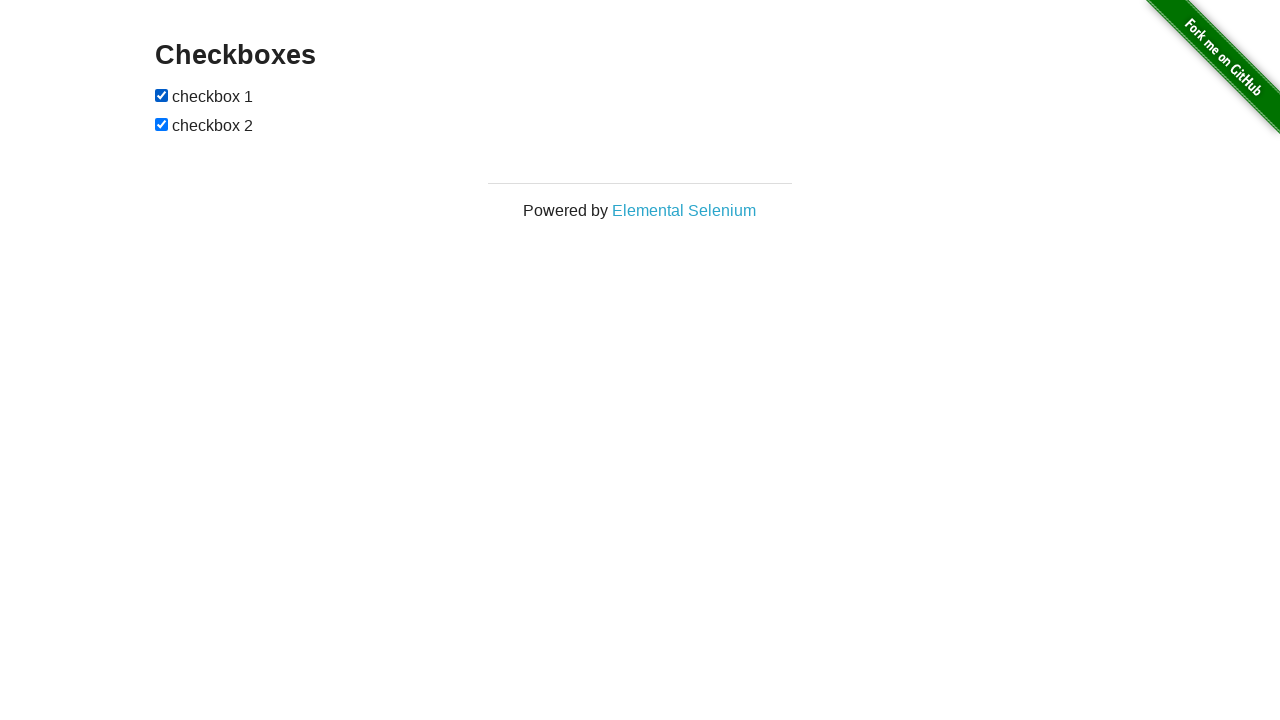